Tests custom dropdown functionality by selecting options from two different dropdown menus without using select tags

Starting URL: https://syntaxprojects.com/no-select-tag-dropdown-demo-homework.php

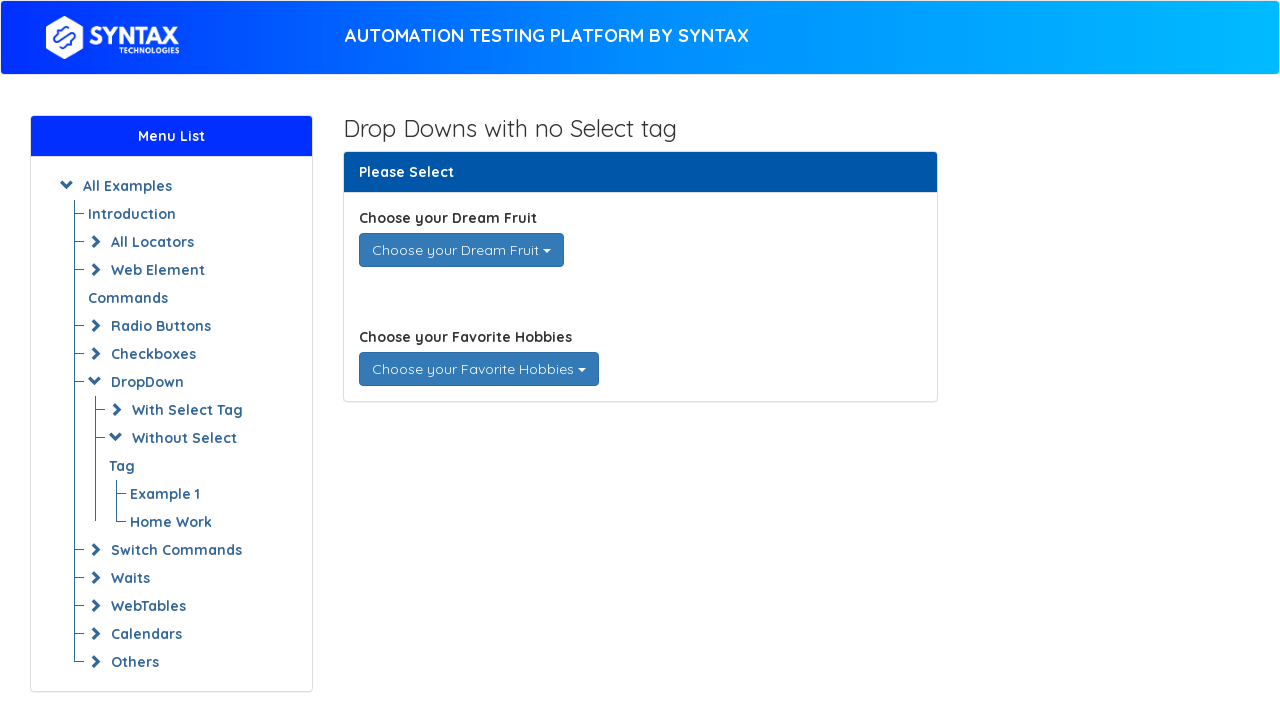

Clicked on 'Choose your Dream Fruit' dropdown to open it at (461, 250) on div#dream_fruits
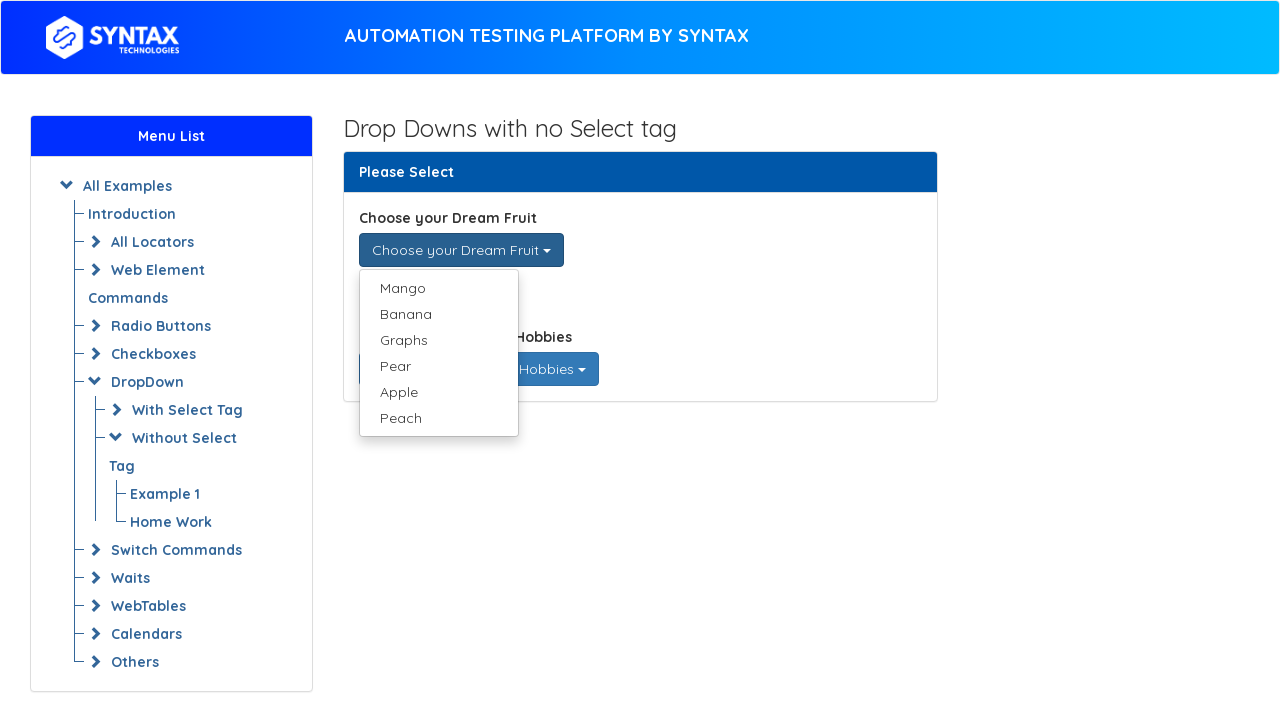

Located all fruit dropdown options
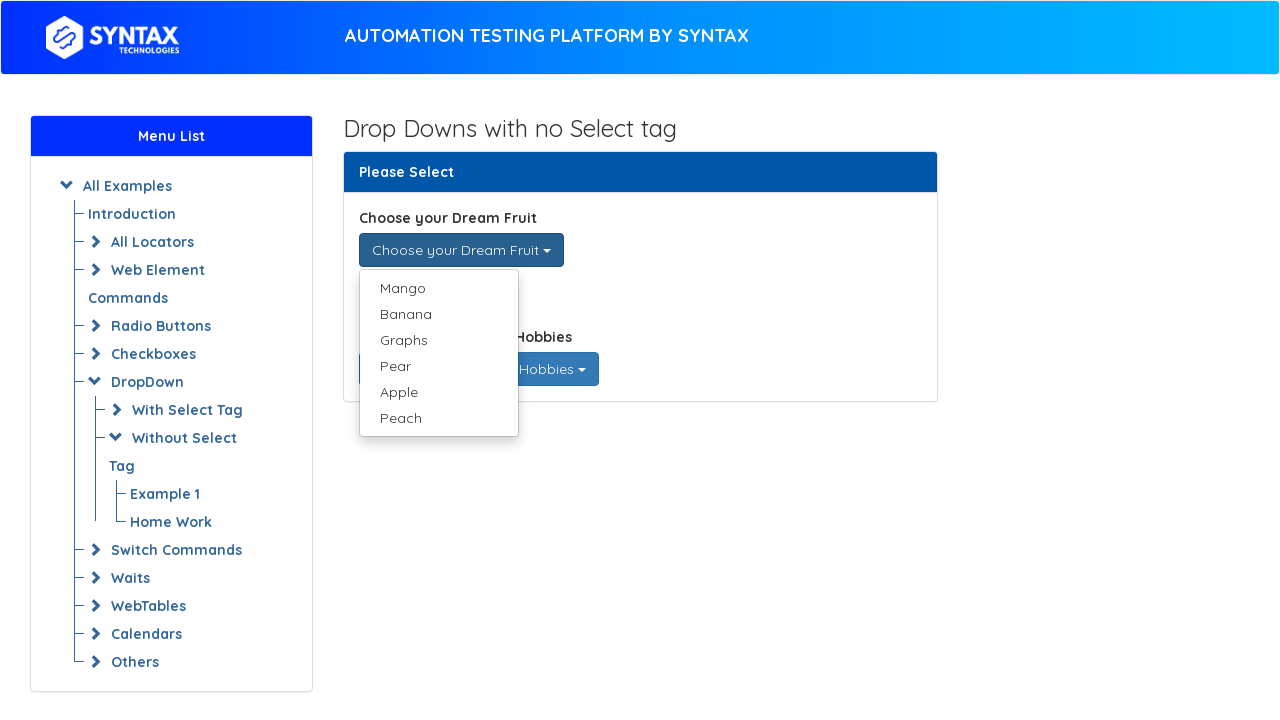

Selected 'Mango' from the fruit dropdown at (438, 288) on ul.dropdown-menu.single-dropdown-menu > li > a >> nth=0
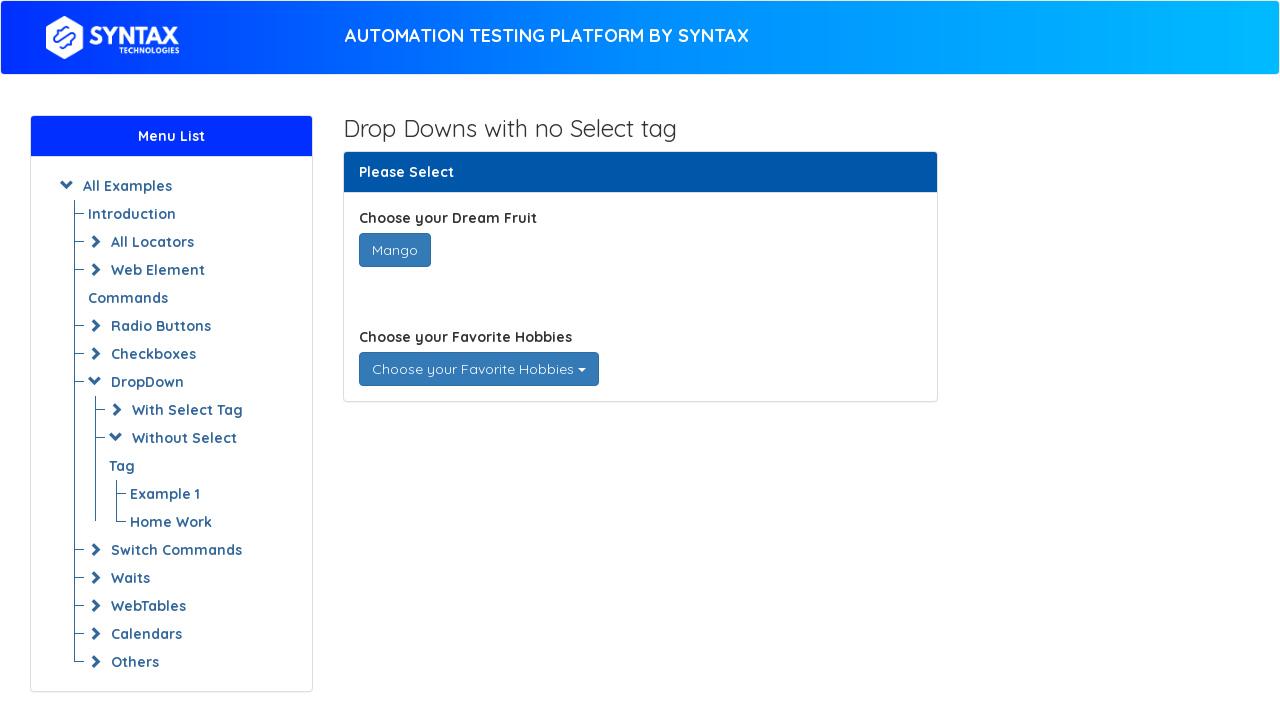

Clicked on 'Choose your Favorite Hobby' dropdown to open it at (478, 369) on div#favorite_hobbies
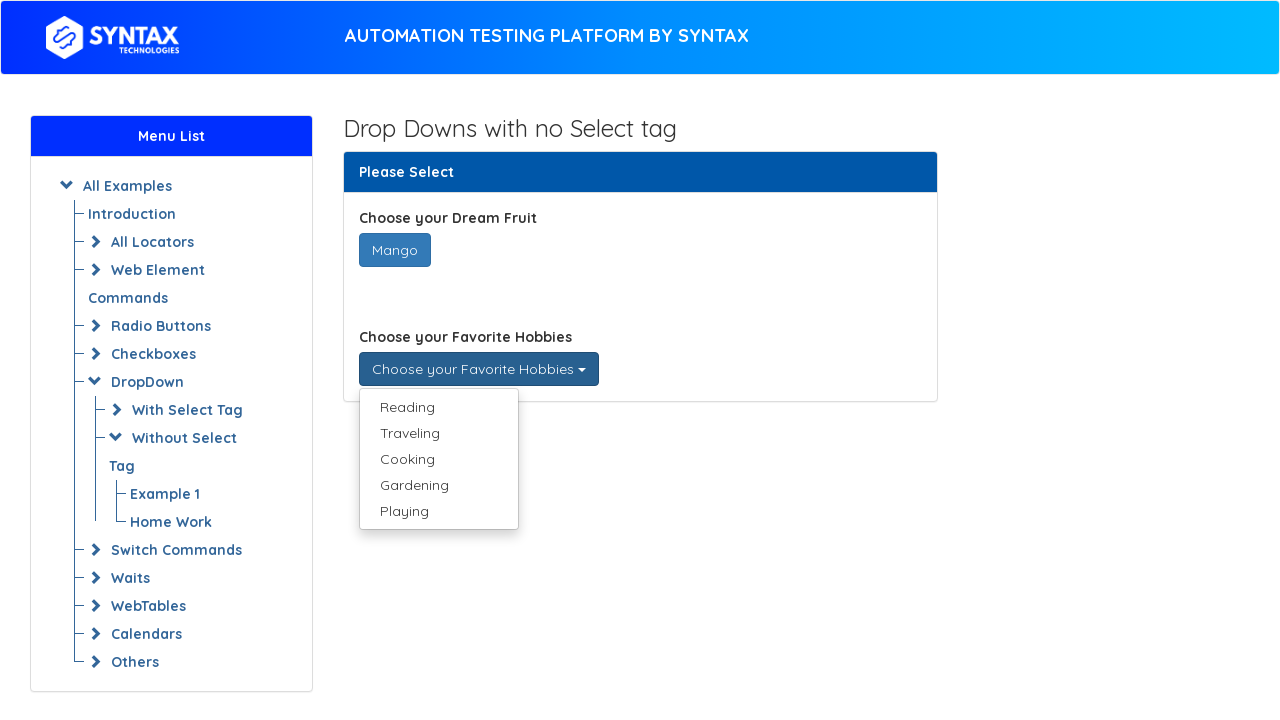

Located all hobby dropdown options
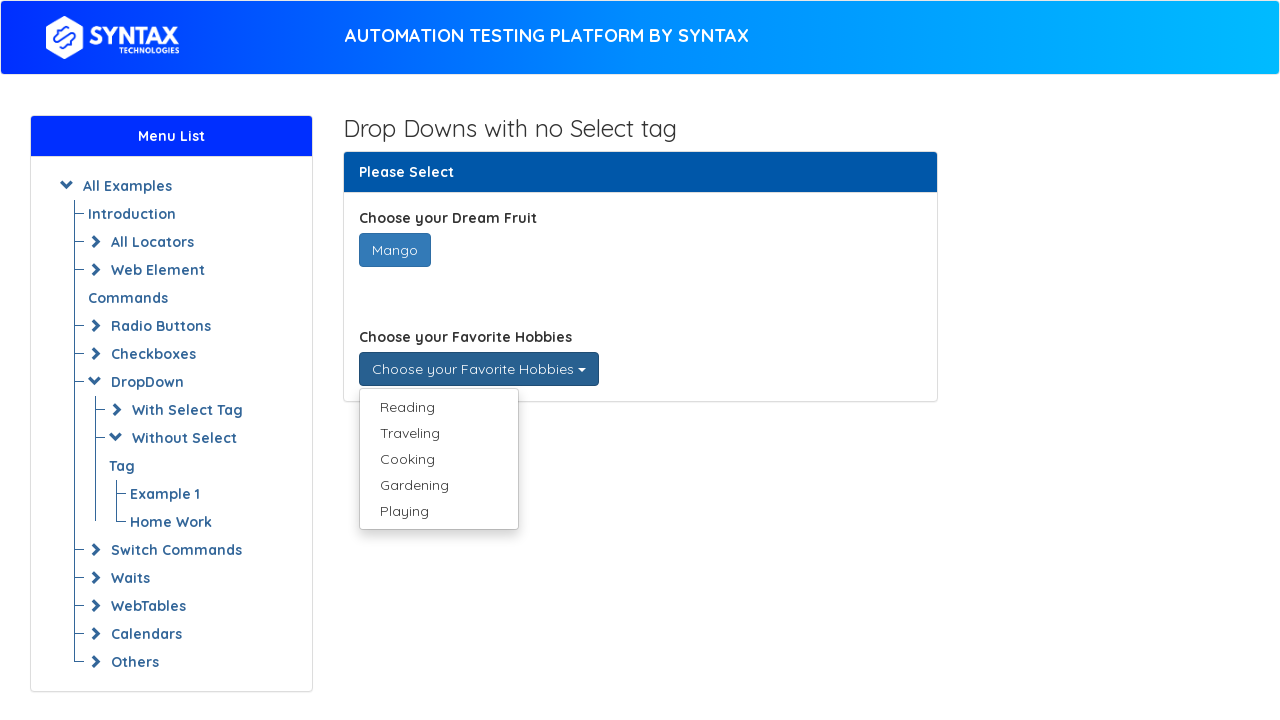

Selected 'Reading' from the hobby dropdown at (438, 407) on ul.dropdown-menu.multi-dropdown-menu > li >> nth=0
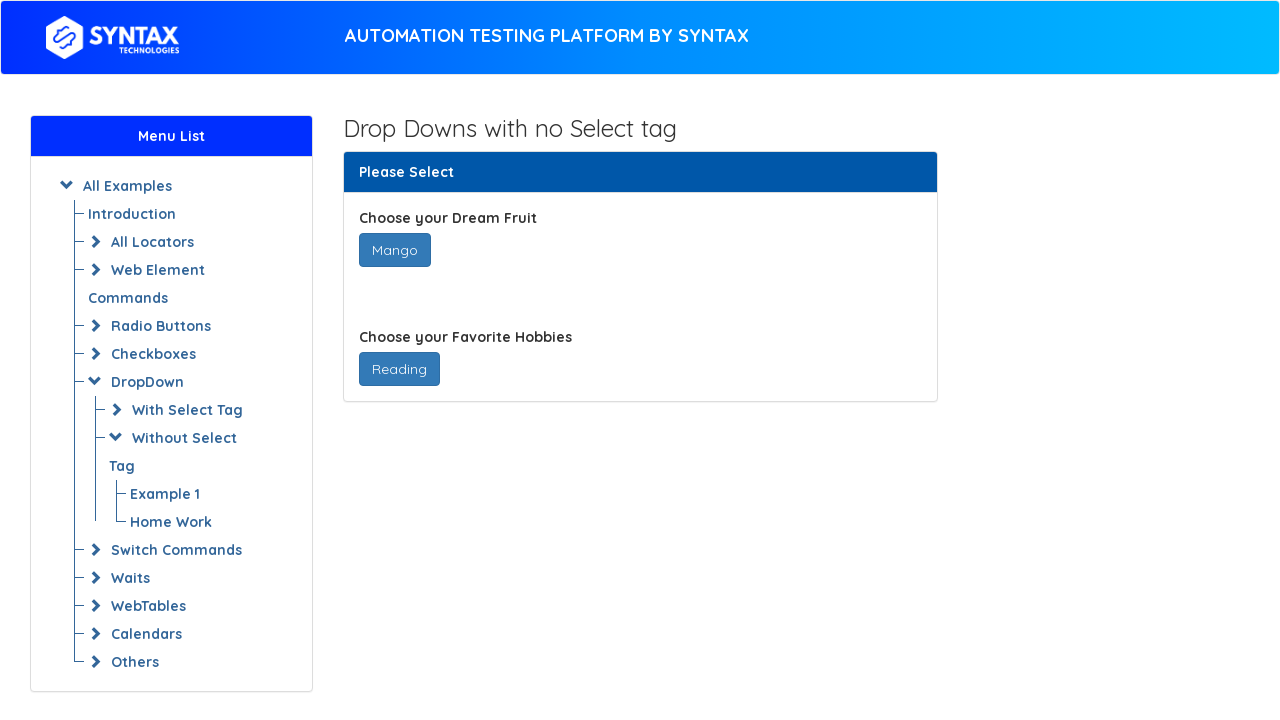

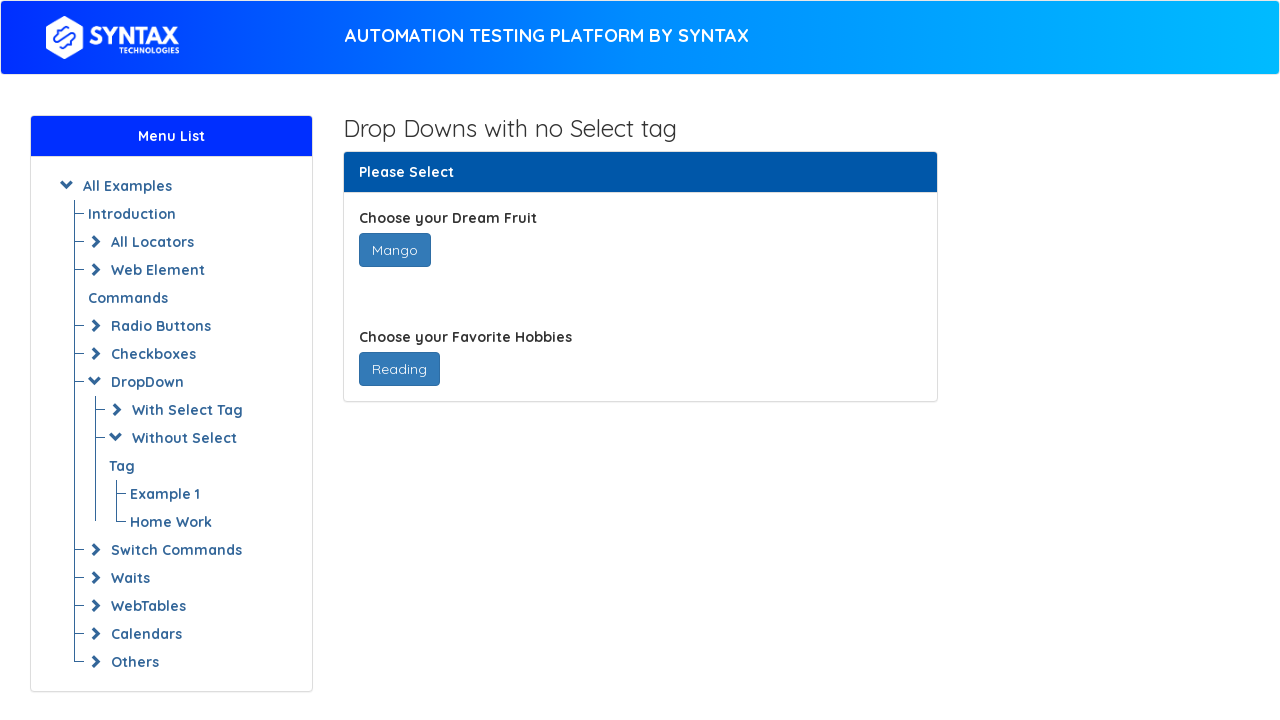